Tests dropdown selection by visible text, selecting from single and multi-select dropdowns

Starting URL: http://omayo.blogspot.com/

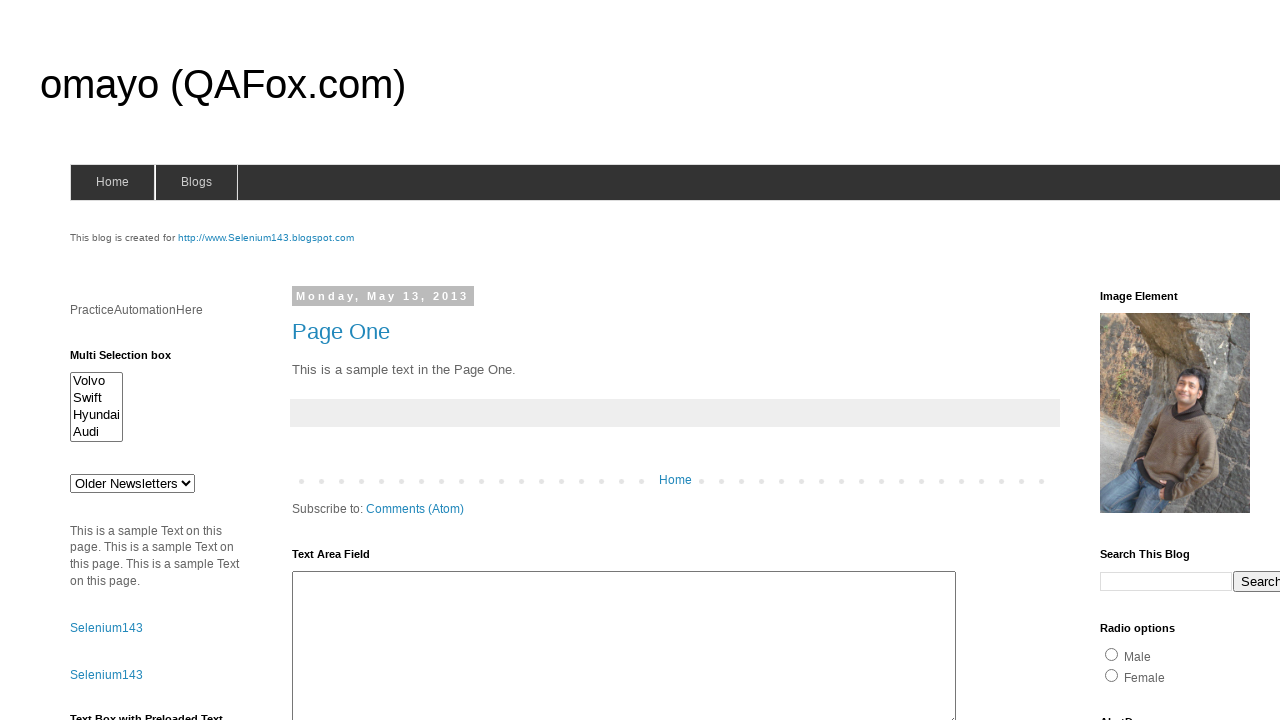

Waited for single-select dropdown #drop1 to be visible
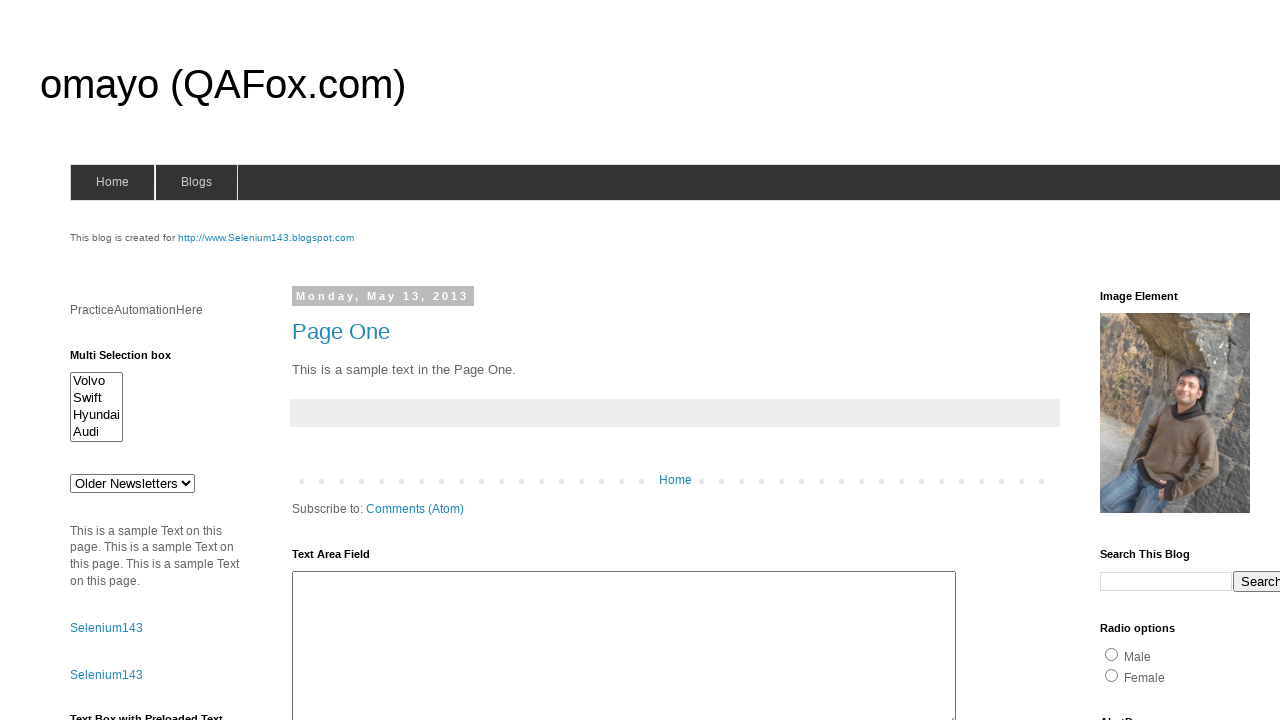

Selected 'doc 3' from single-select dropdown by visible text on #drop1
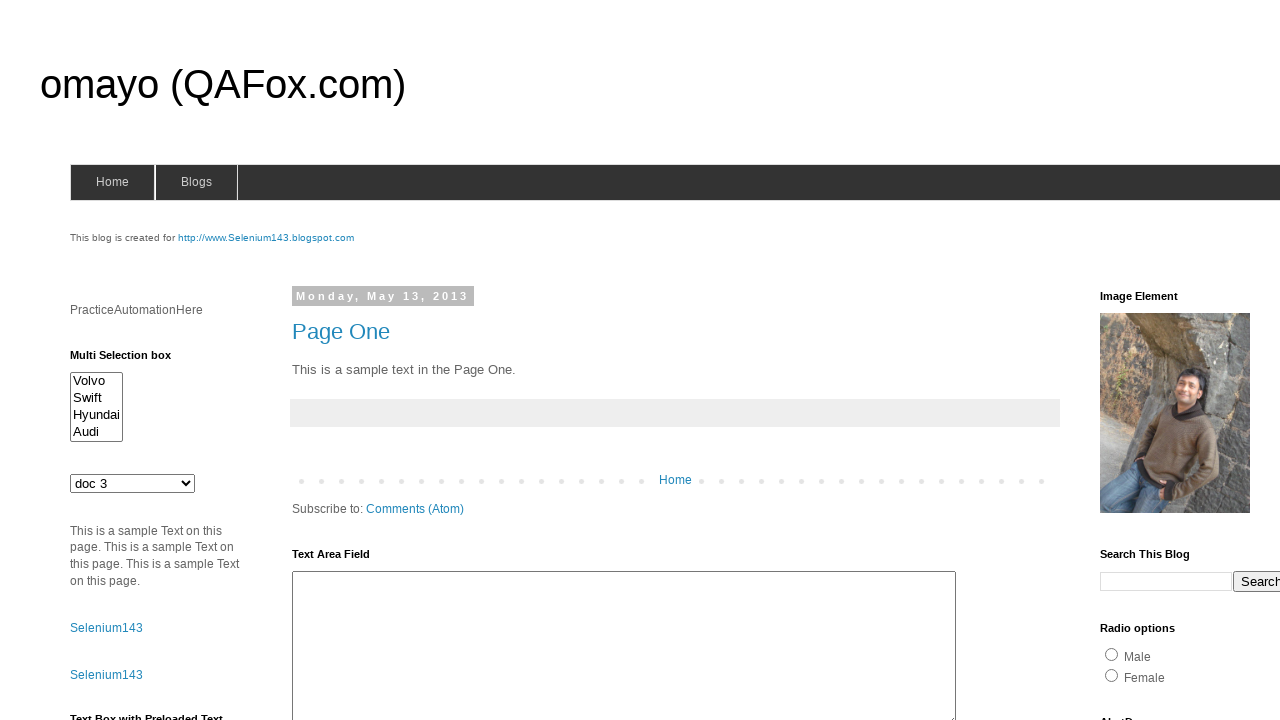

Selected 'Audi' and 'Volvo' from multi-select dropdown by visible text on #multiselect1
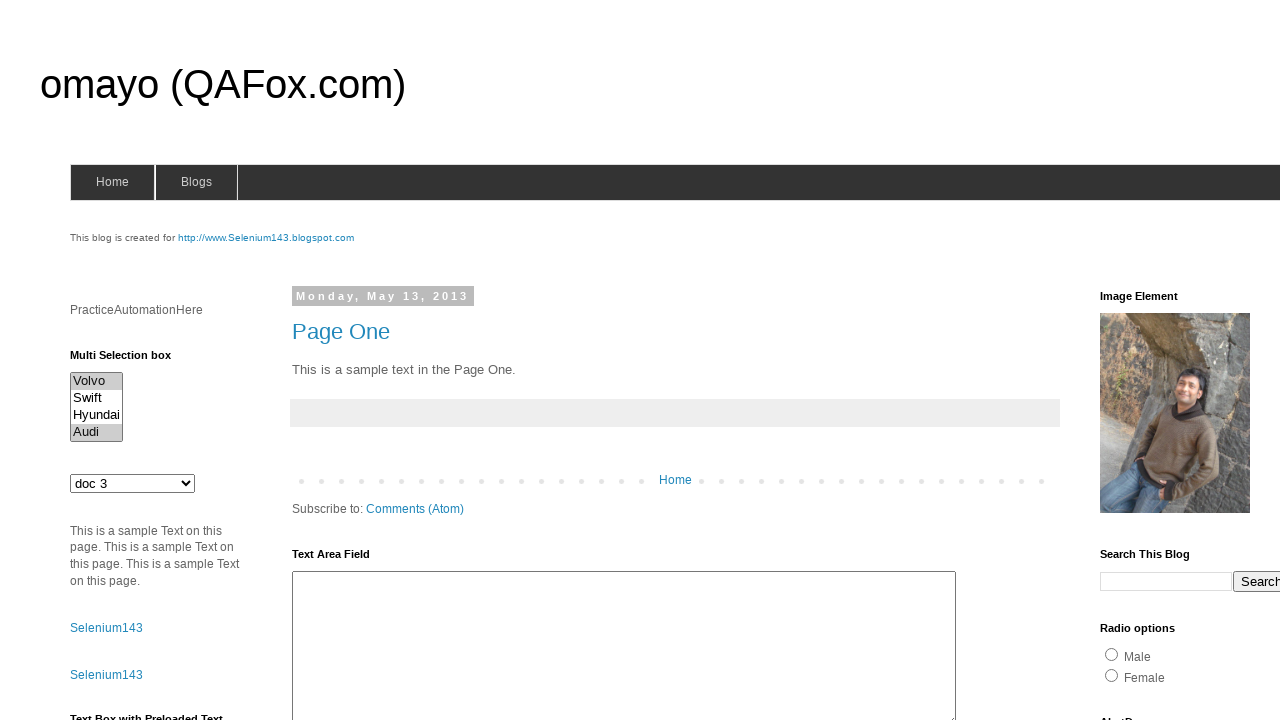

Deselected 'Audi' from multi-select dropdown, keeping only 'Volvo' selected on #multiselect1
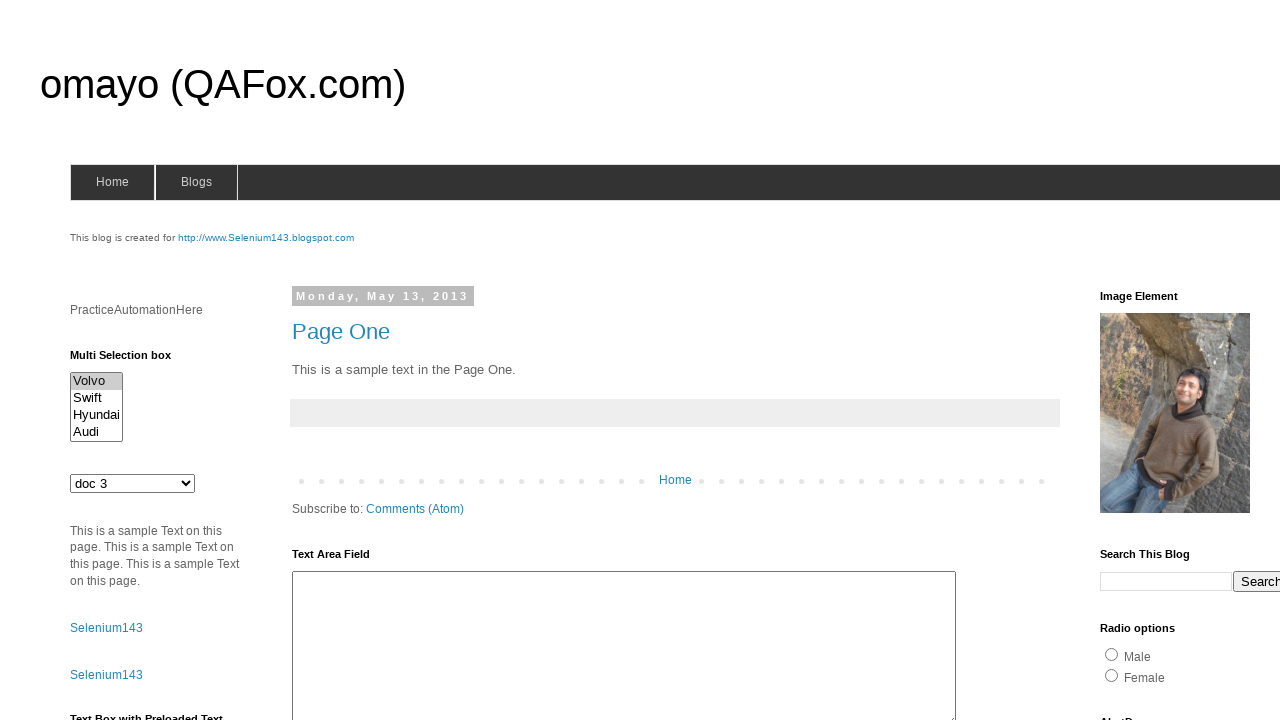

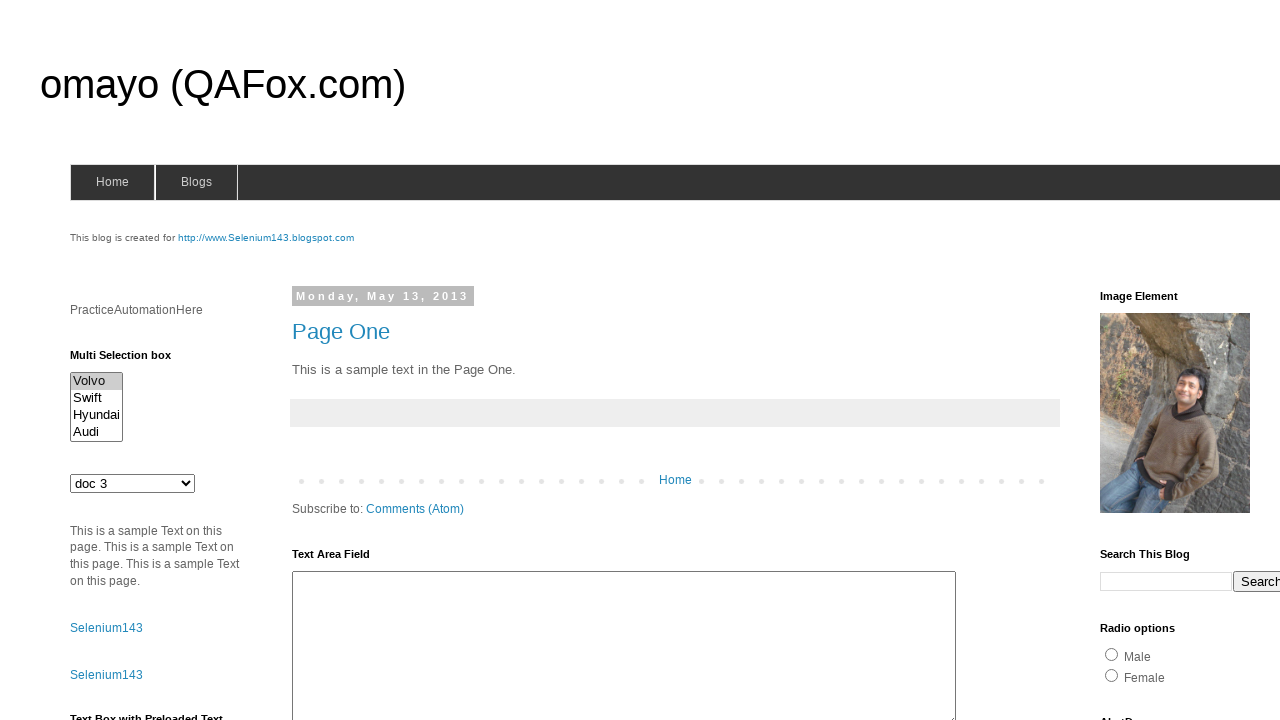